Tests drag and drop functionality by dragging a draggable box element to a new position on the page

Starting URL: https://letcode.in/draggable

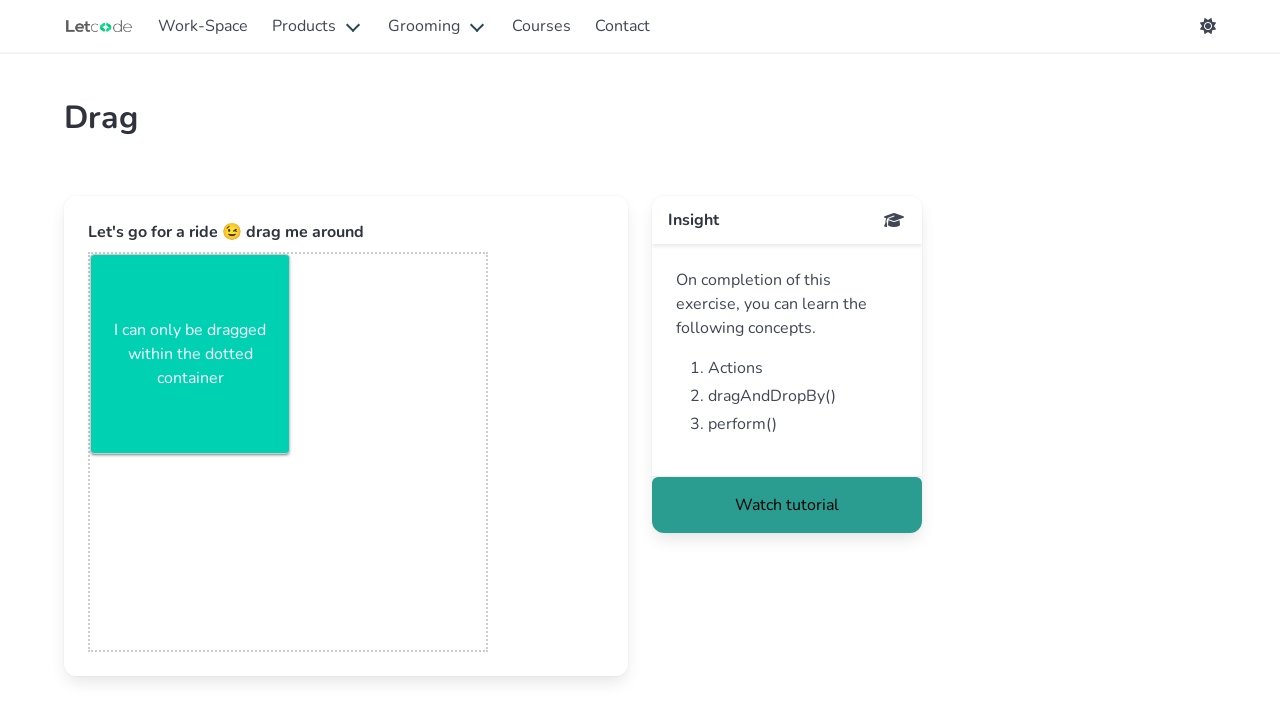

Located draggable box element with ID 'sample-box'
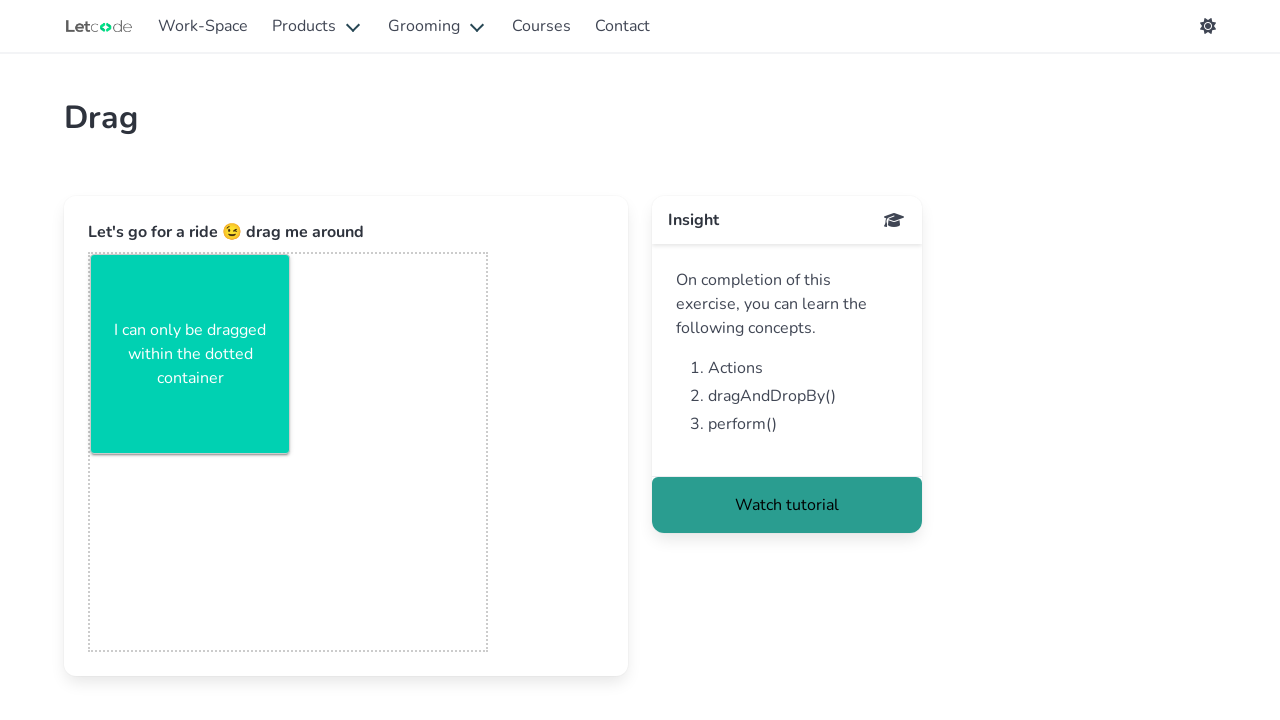

Dragged box element to new position (162px right, 198px down) at (253, 453)
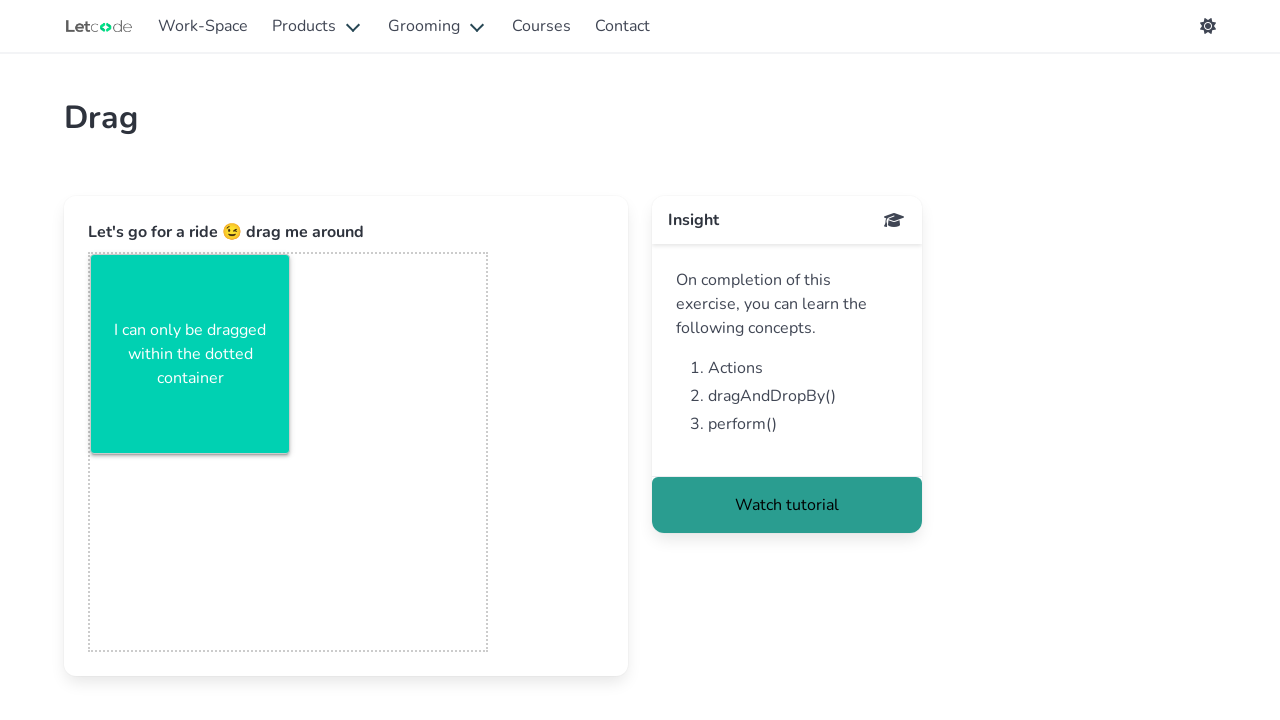

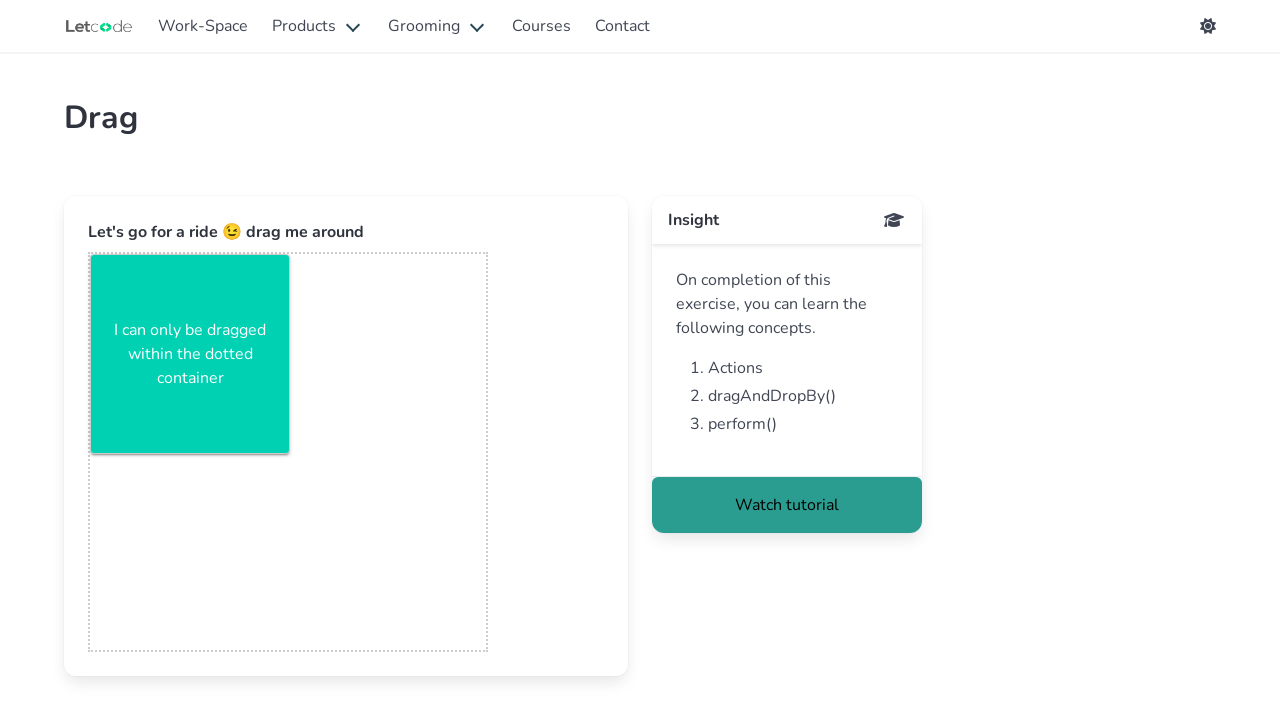